Tests a web form by verifying the page title, filling a text input with "Selenium", submitting the form, and verifying the success message displays "Received!"

Starting URL: https://www.selenium.dev/selenium/web/web-form.html

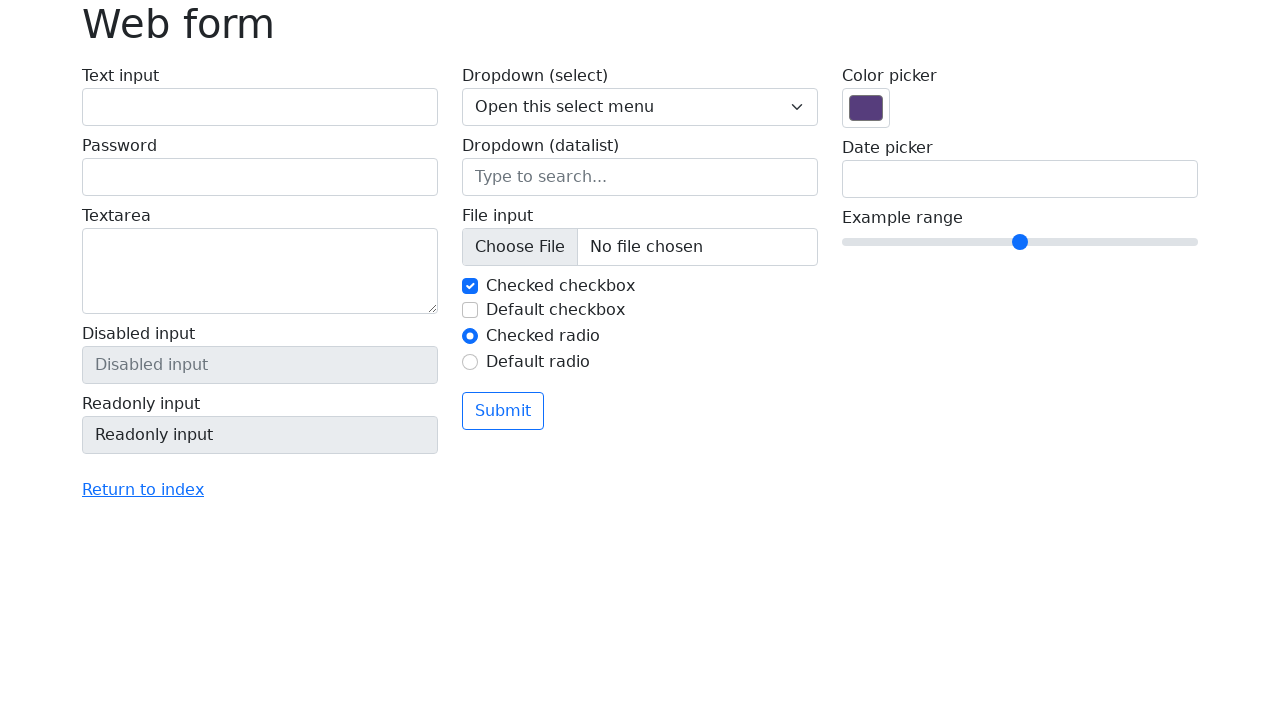

Verified page title is 'Web form'
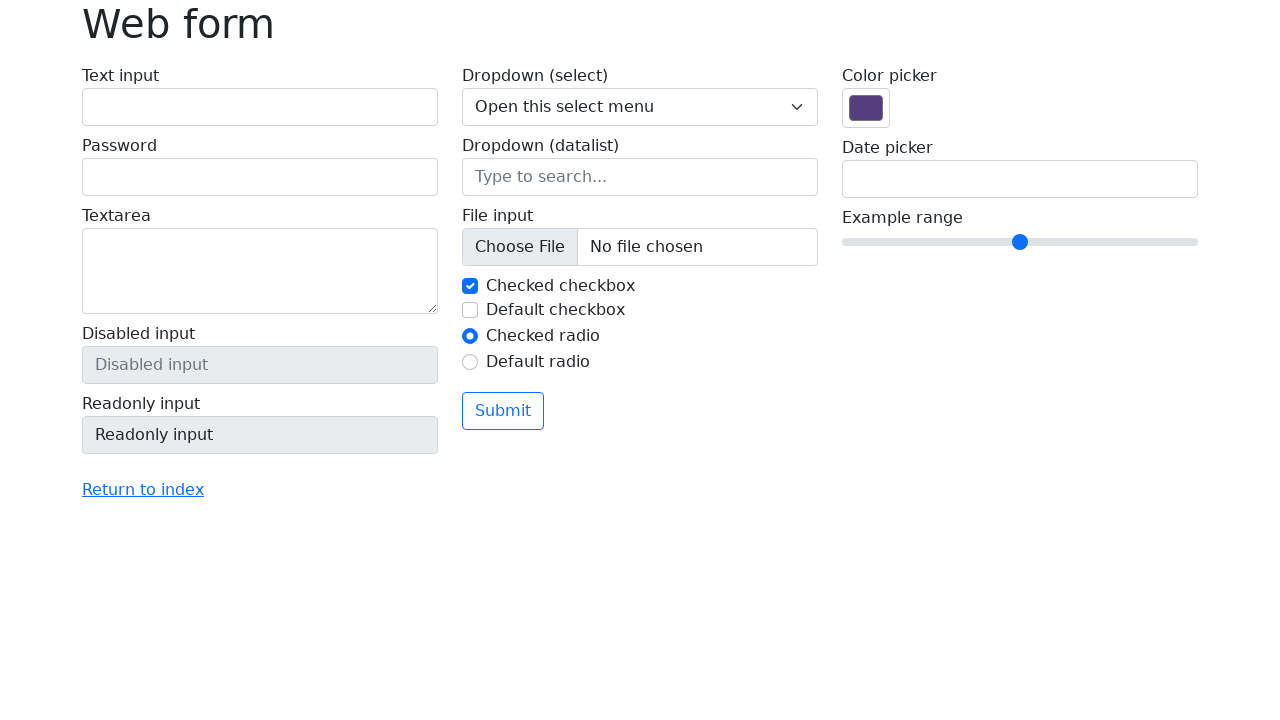

Filled text input field with 'Selenium' on input[name='my-text']
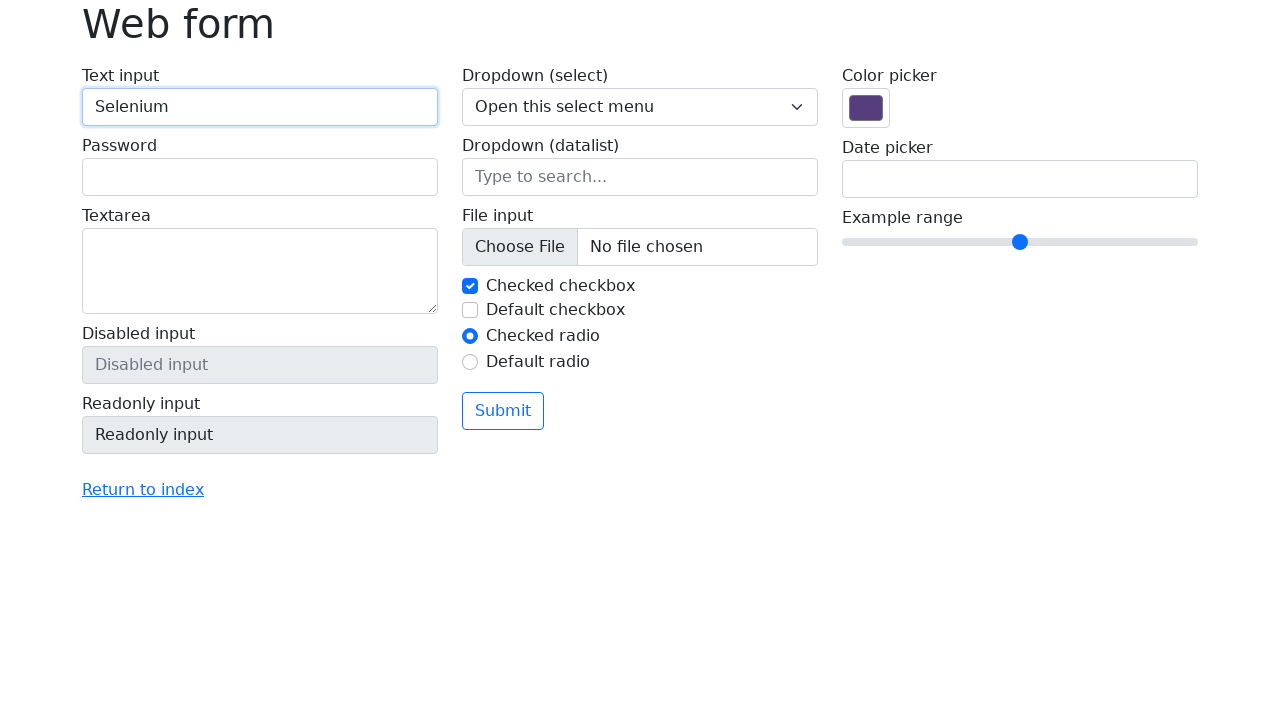

Clicked the submit button at (503, 411) on button
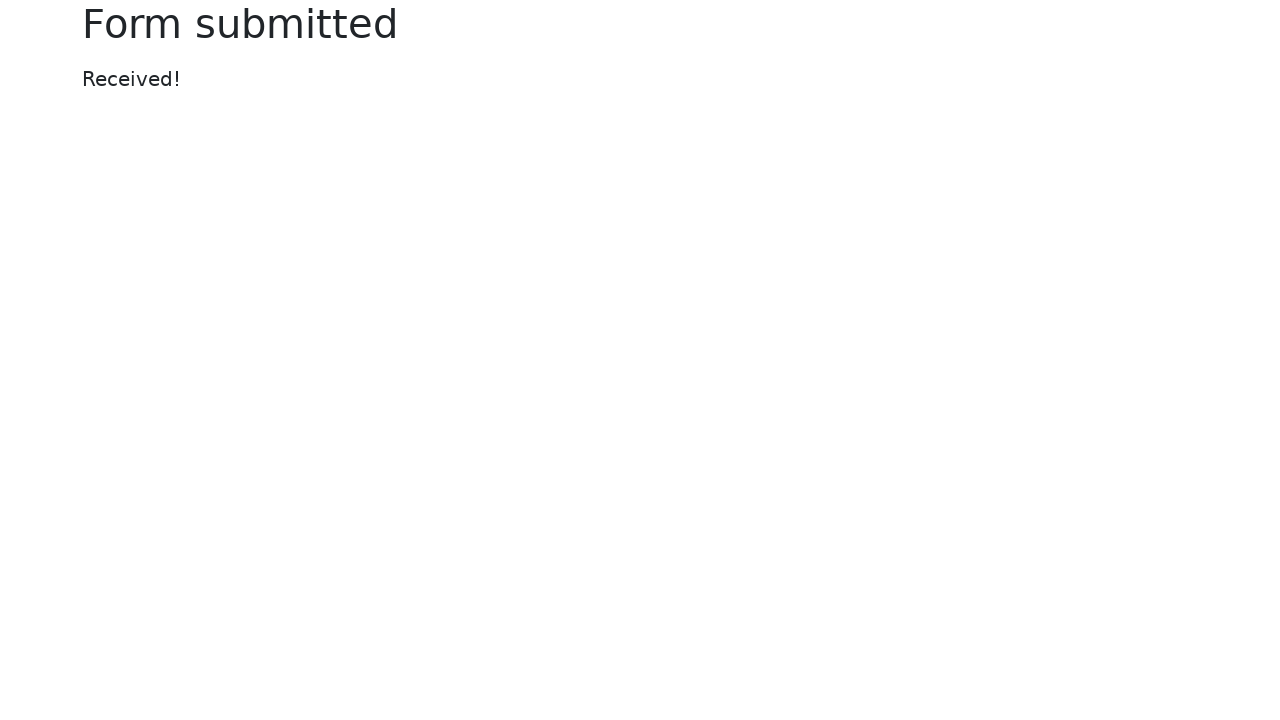

Success message element appeared
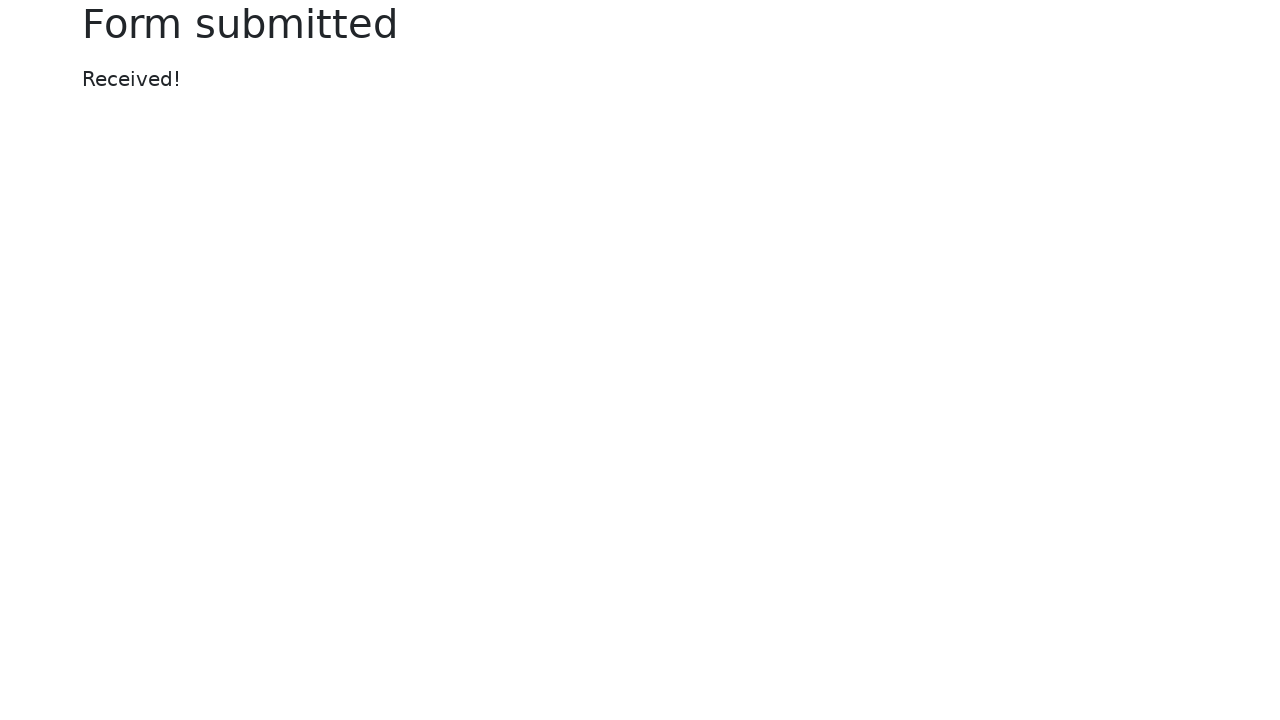

Verified success message displays 'Received!'
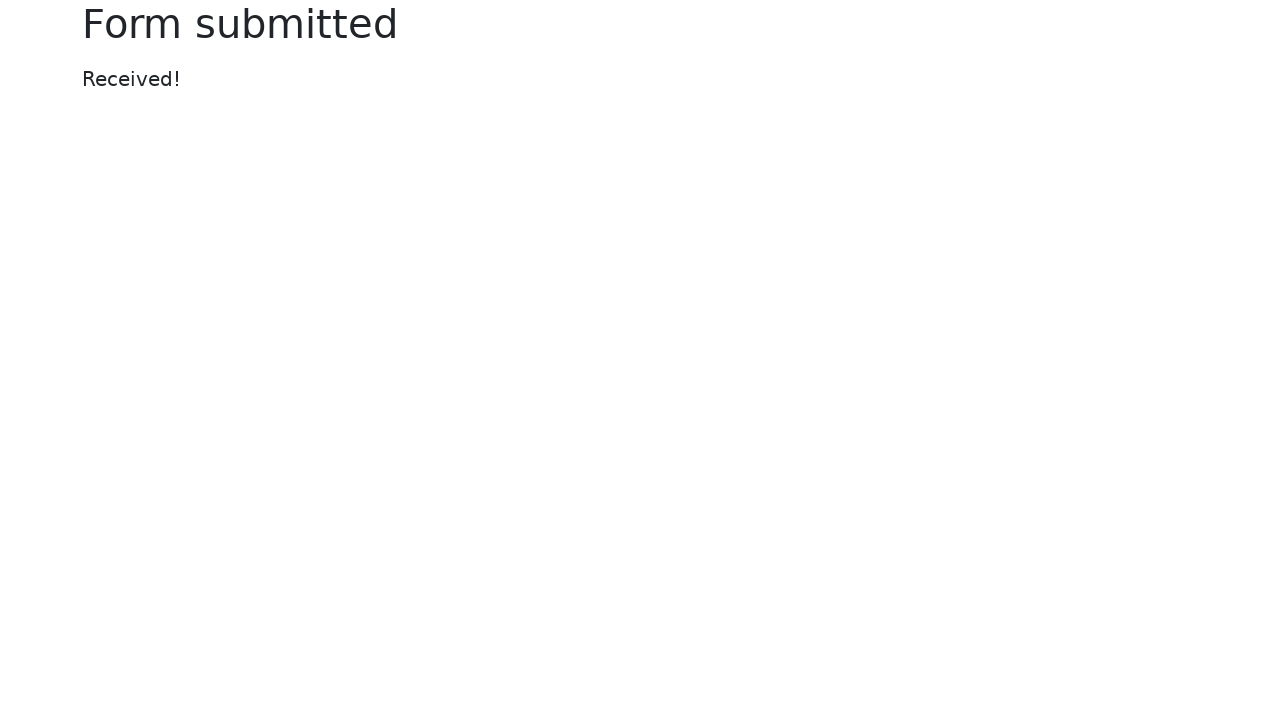

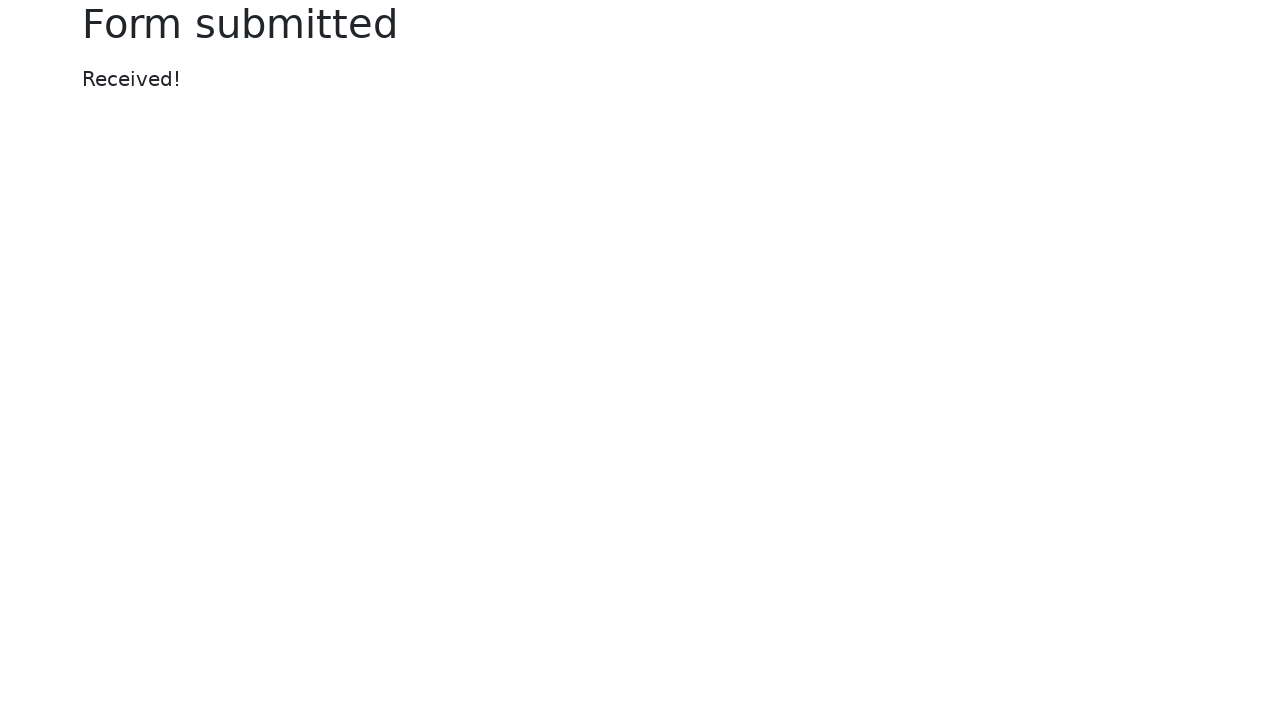